Tests sorting the Due column in ascending order by clicking the column header and verifying the values are sorted correctly using CSS pseudo-class selectors.

Starting URL: http://the-internet.herokuapp.com/tables

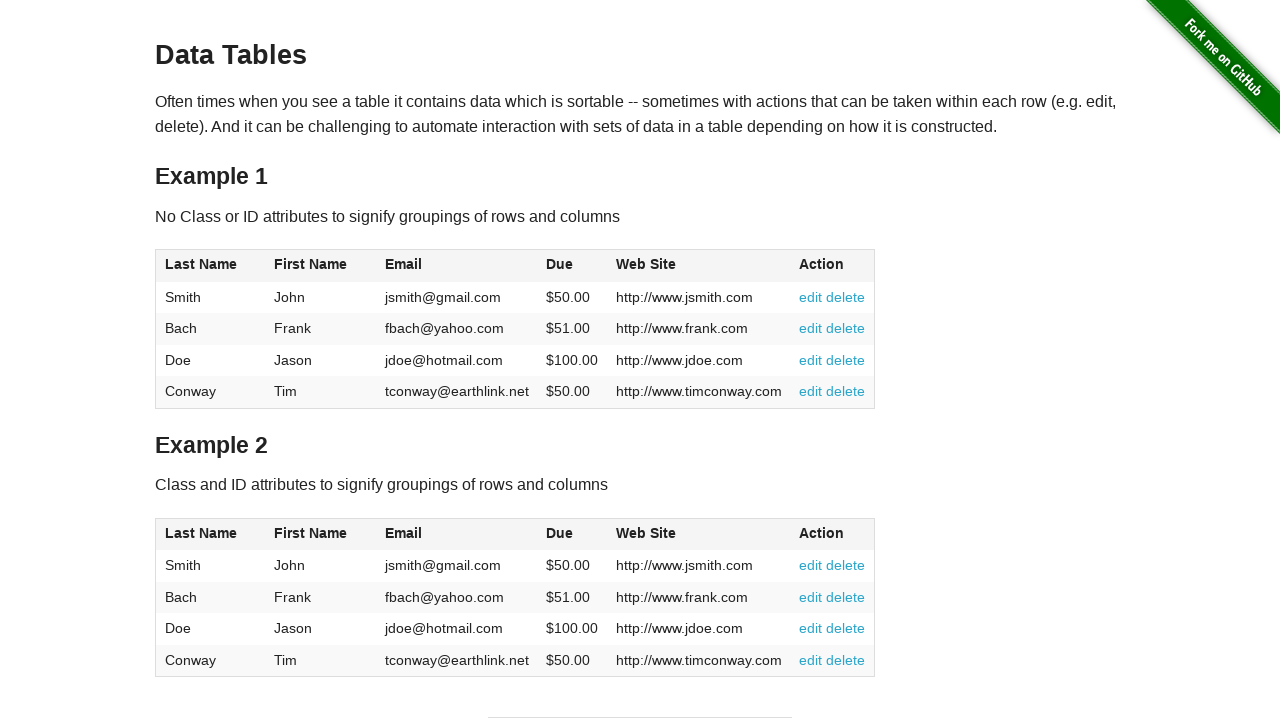

Clicked the Due column header to sort in ascending order at (572, 266) on #table1 thead tr th:nth-child(4)
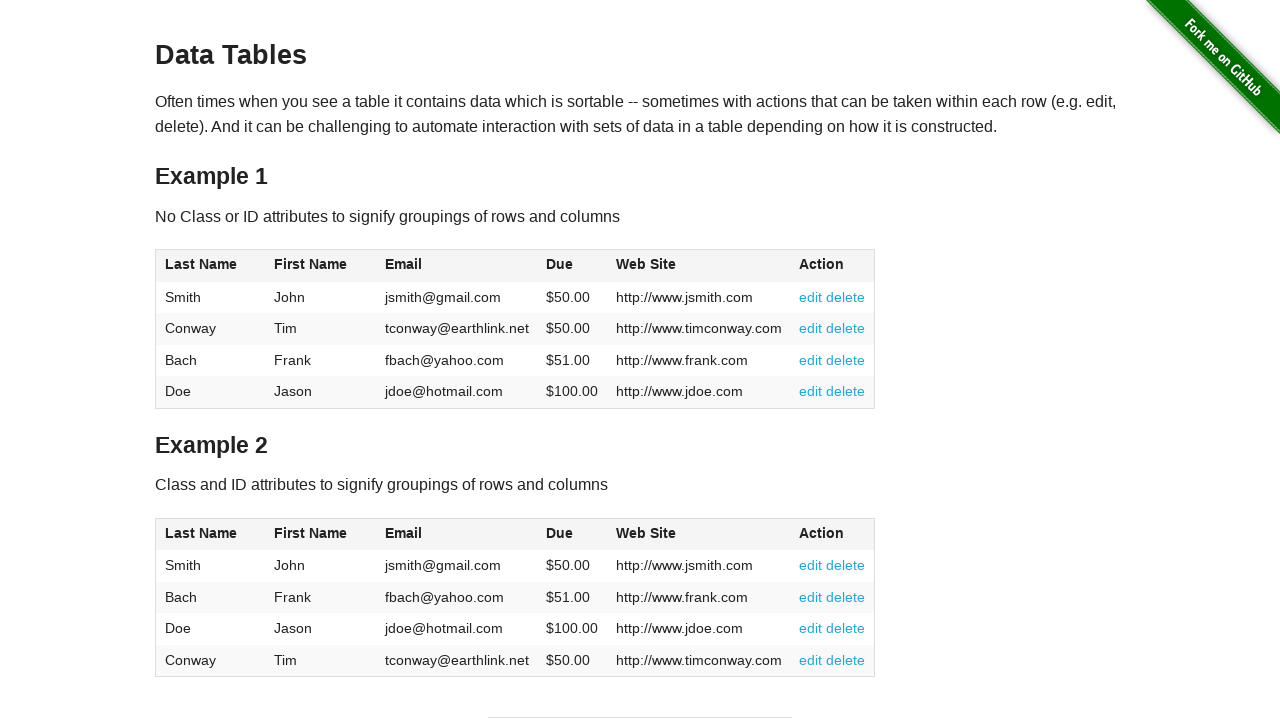

Due column data is now present in the table
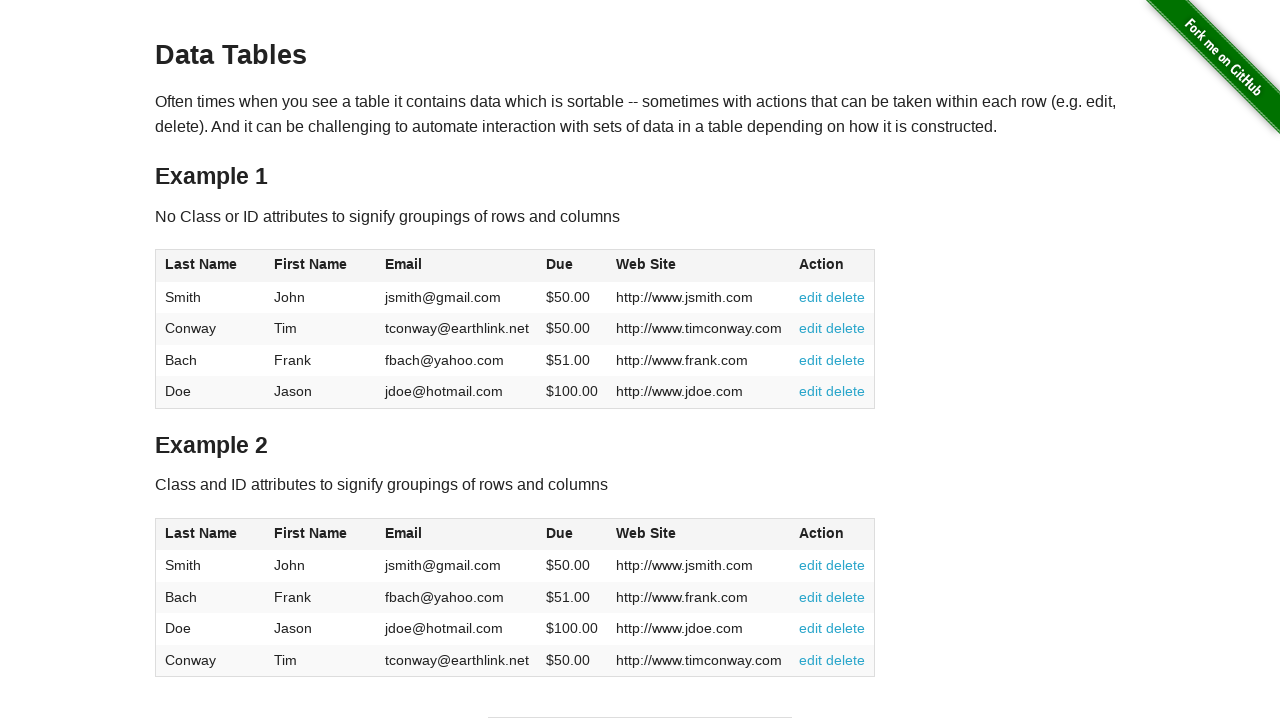

Retrieved all Due column values from the table
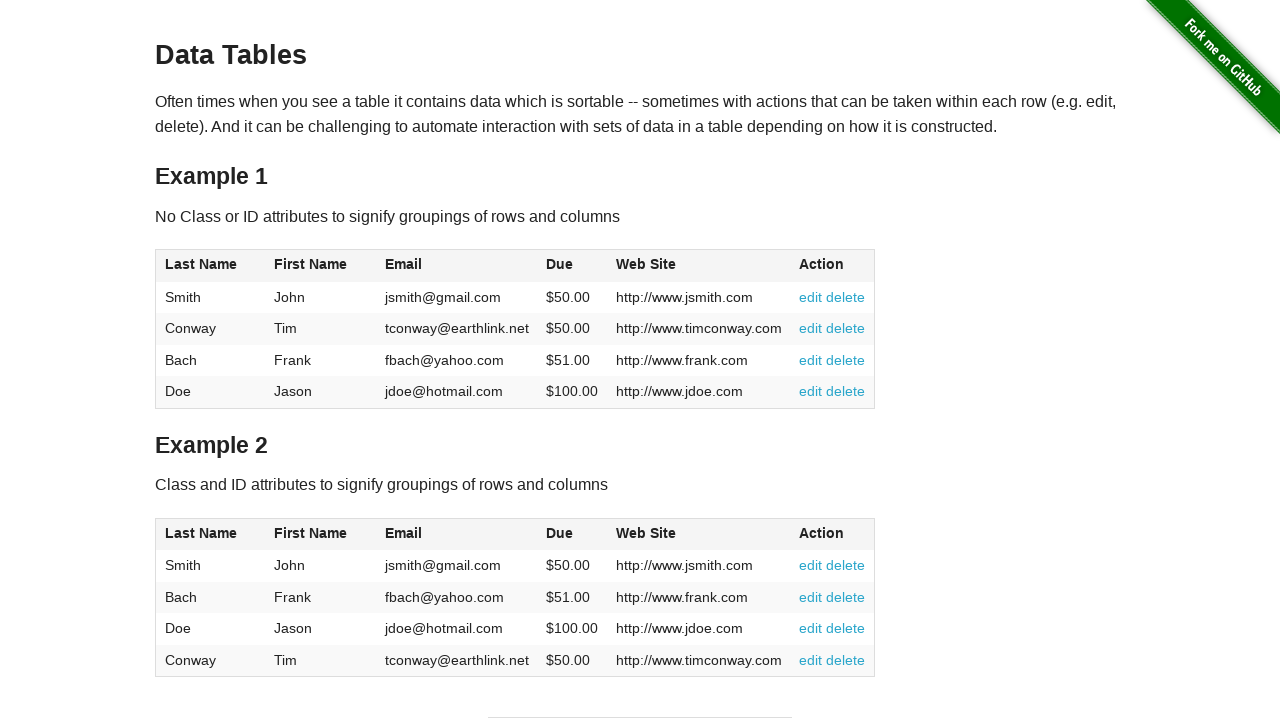

Extracted and converted Due values to floats for sorting verification
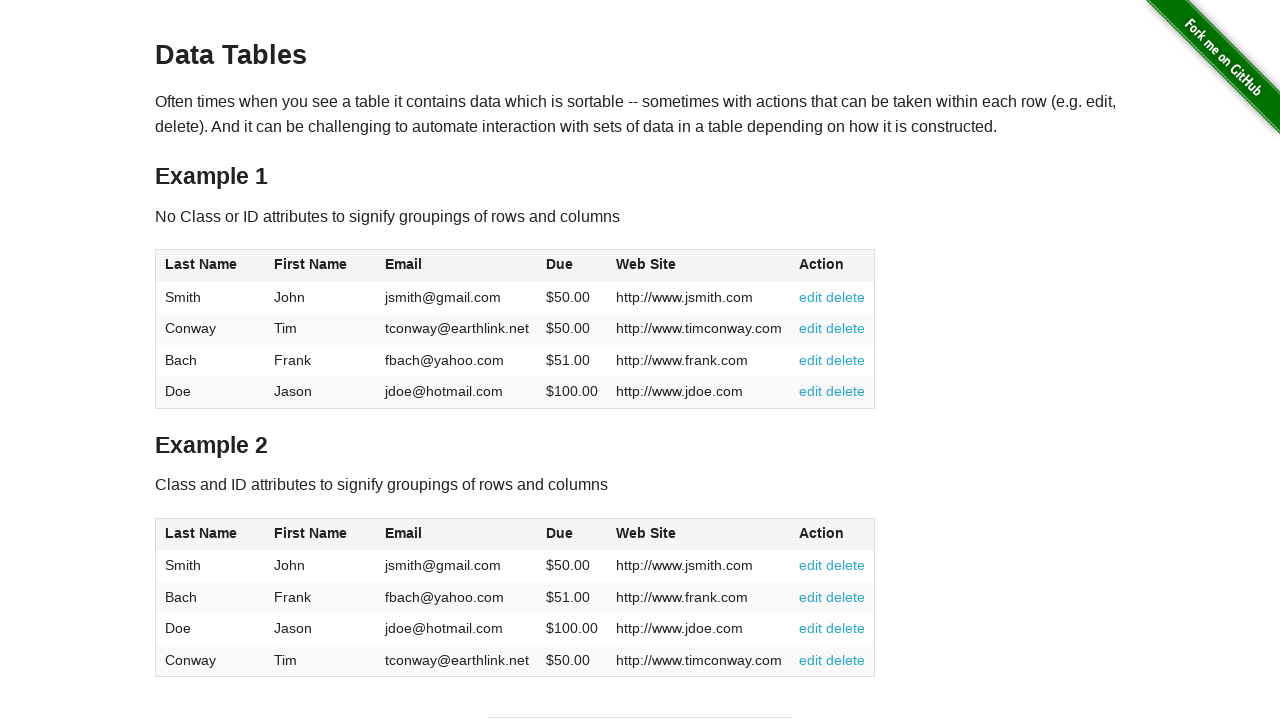

Verified that Due column values are sorted in ascending order
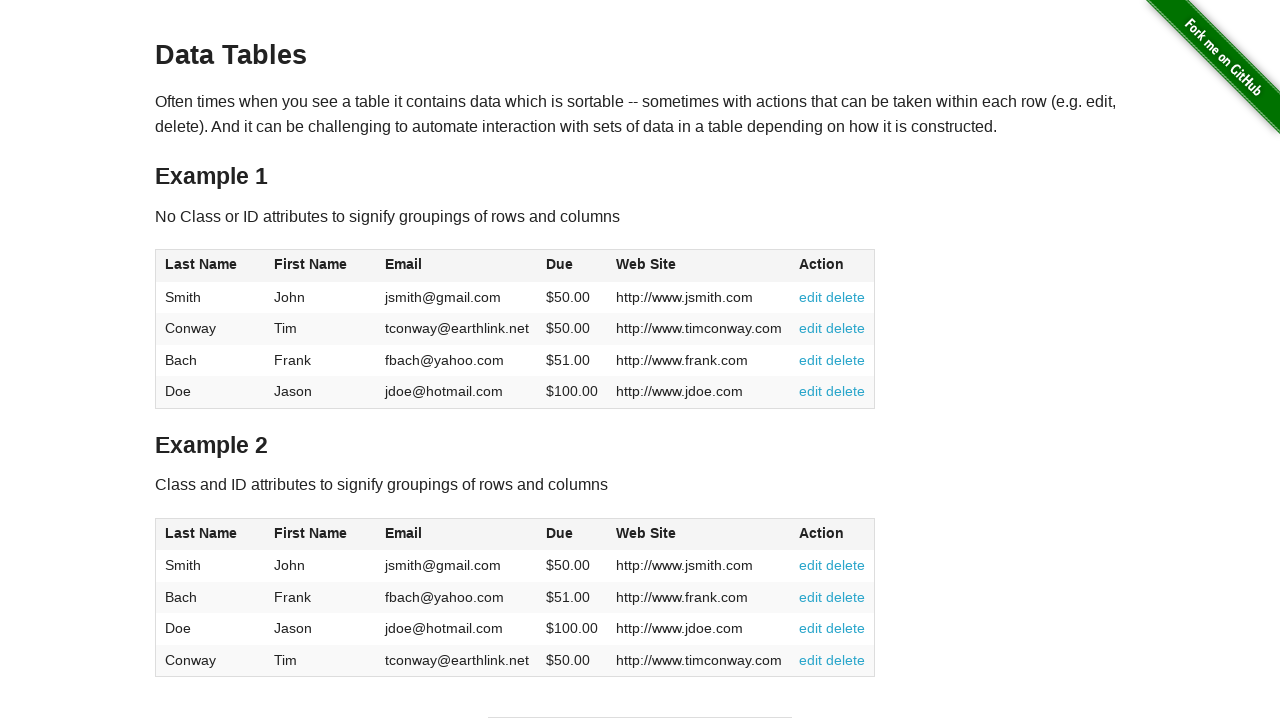

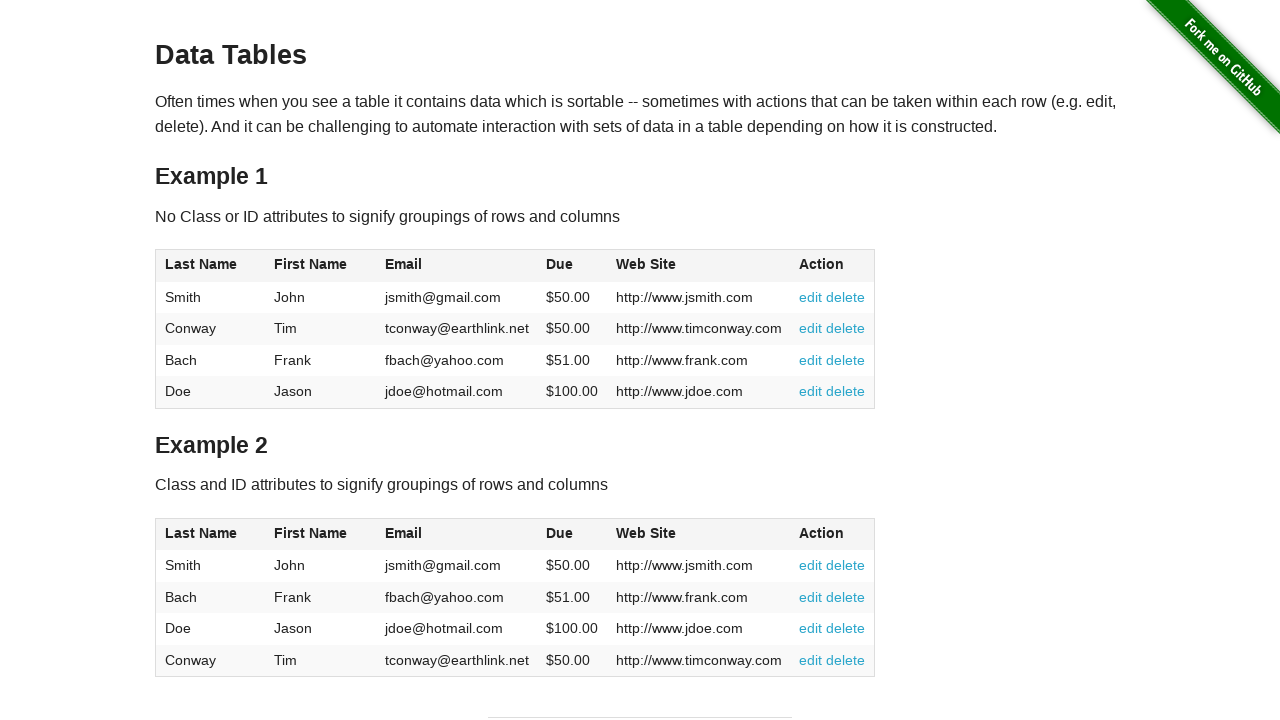